Tests the rewards signup form by filling in personal information fields (name, email, phone, password) and clicking the terms checkbox

Starting URL: https://mypiada.com/rewards

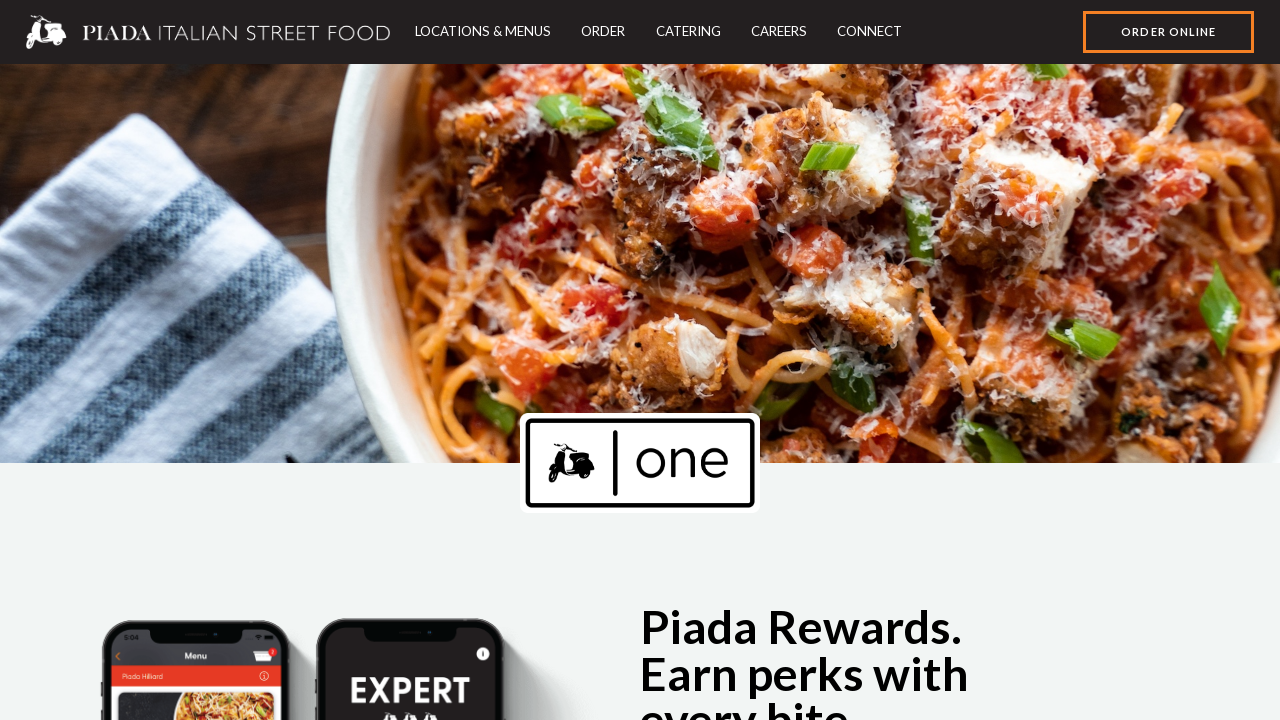

Filled first name field with 'Sarah' on #fname
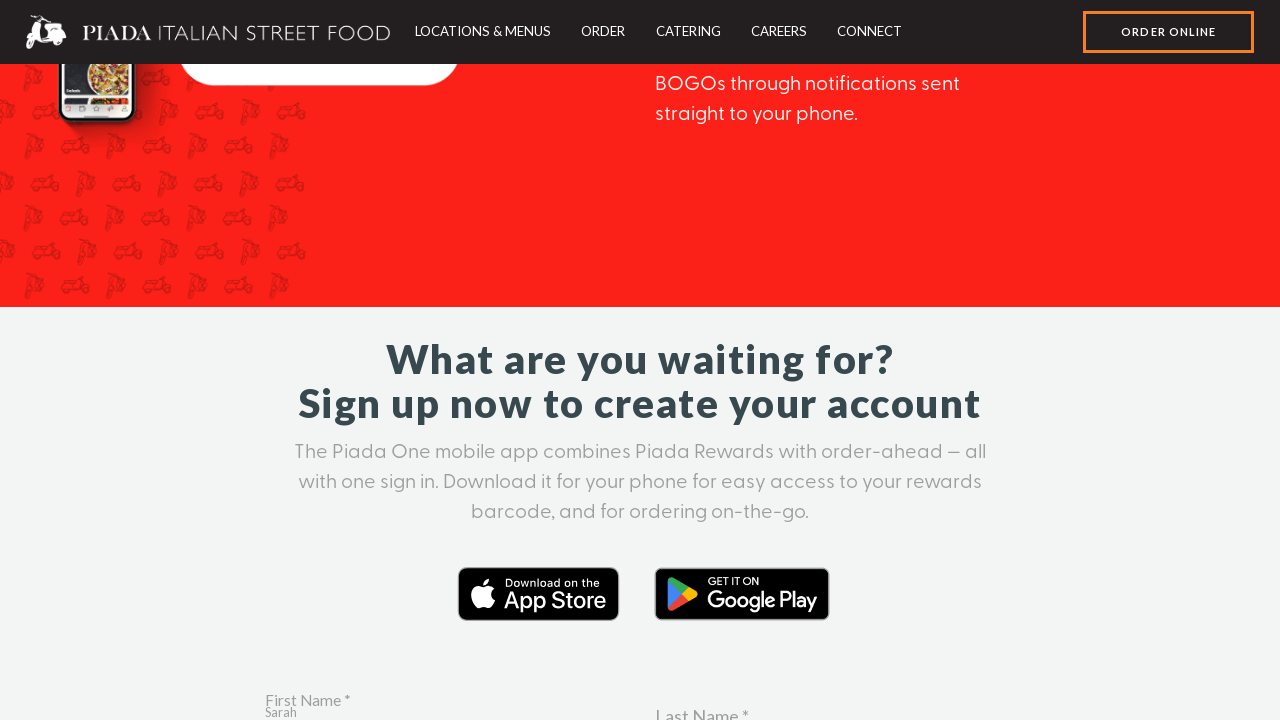

Filled last name field with 'Mitchell' on #lname
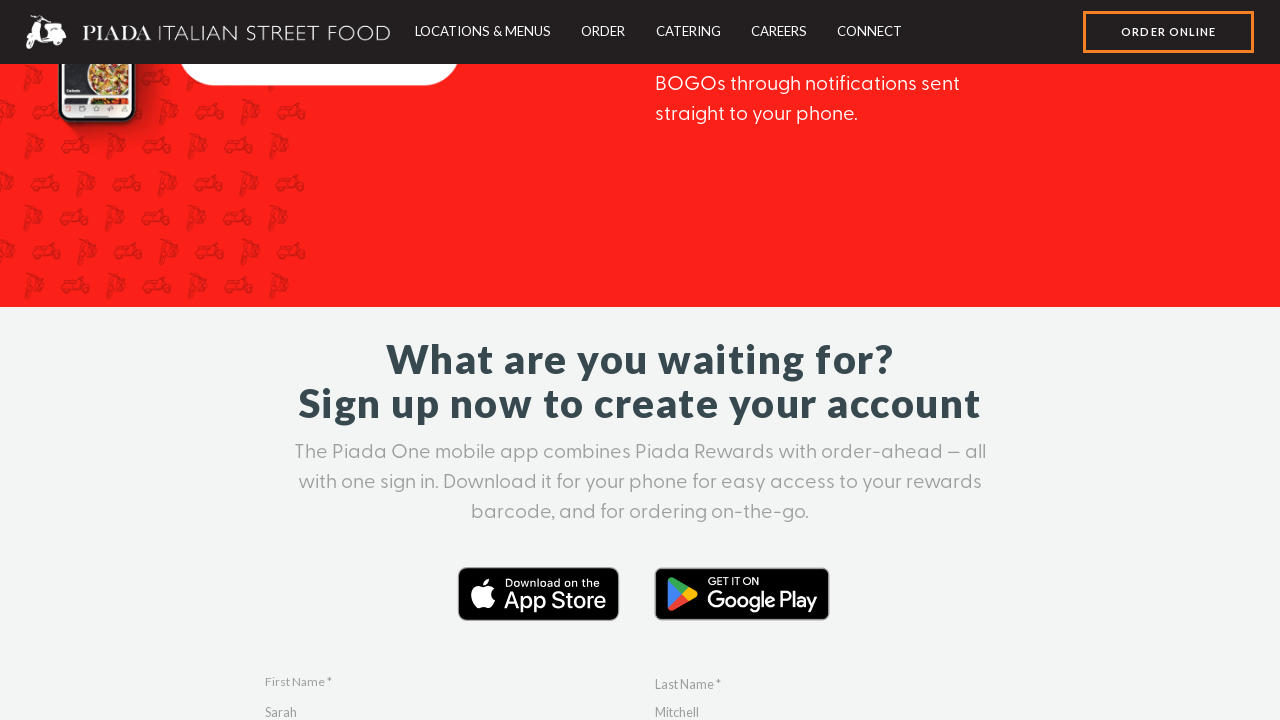

Filled email field with 'sarah.mitchell.test2024@gmail.com' on #email
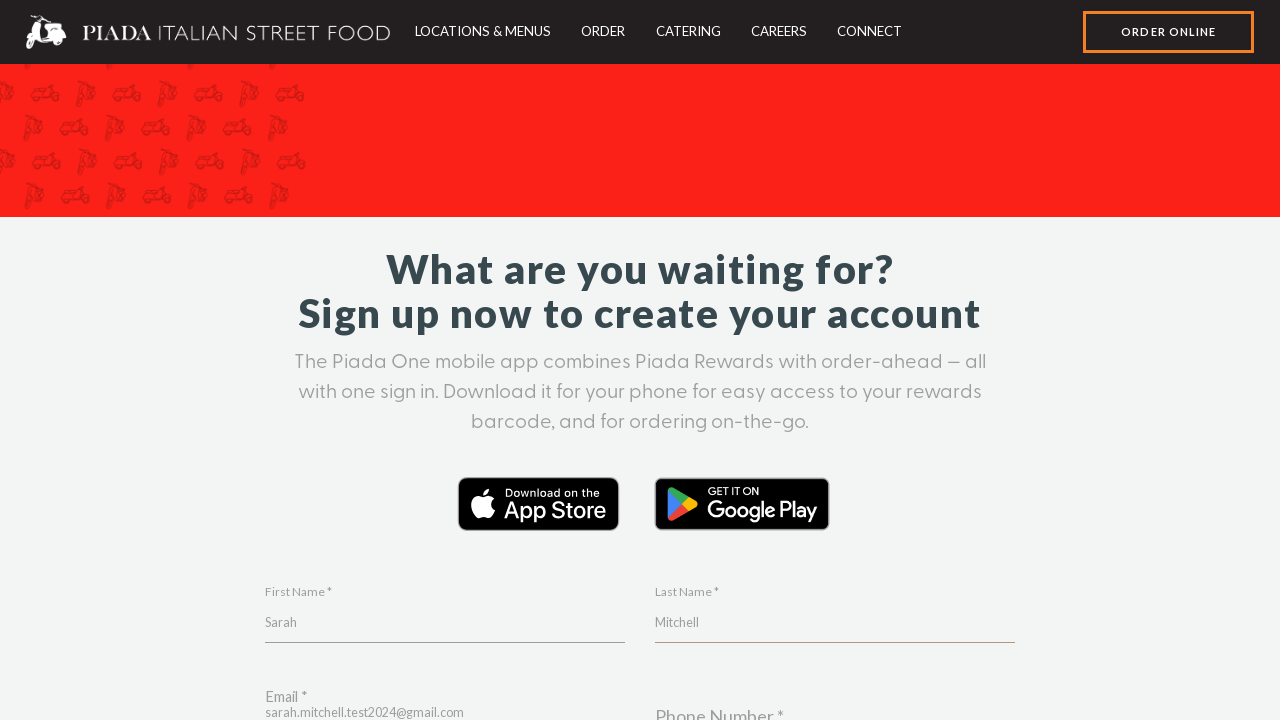

Filled phone number field with '5127894561' on #phone_number
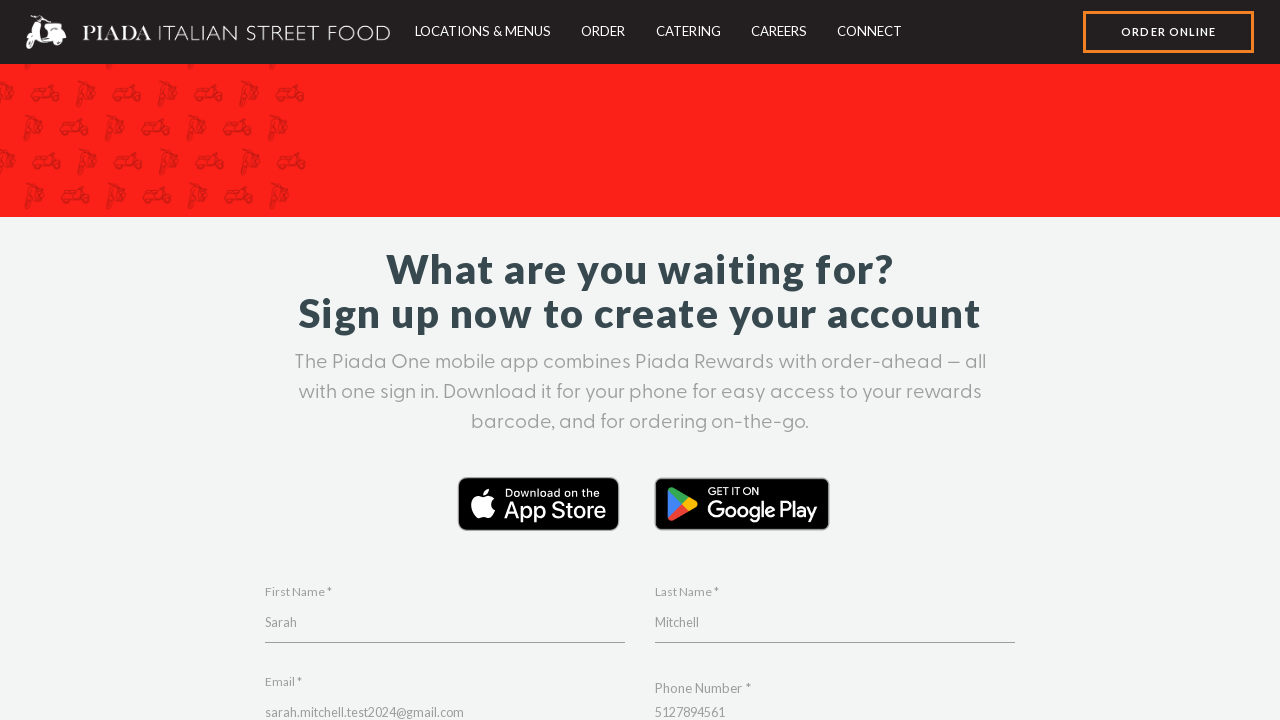

Filled password field with 'TestPass9876!' on #password
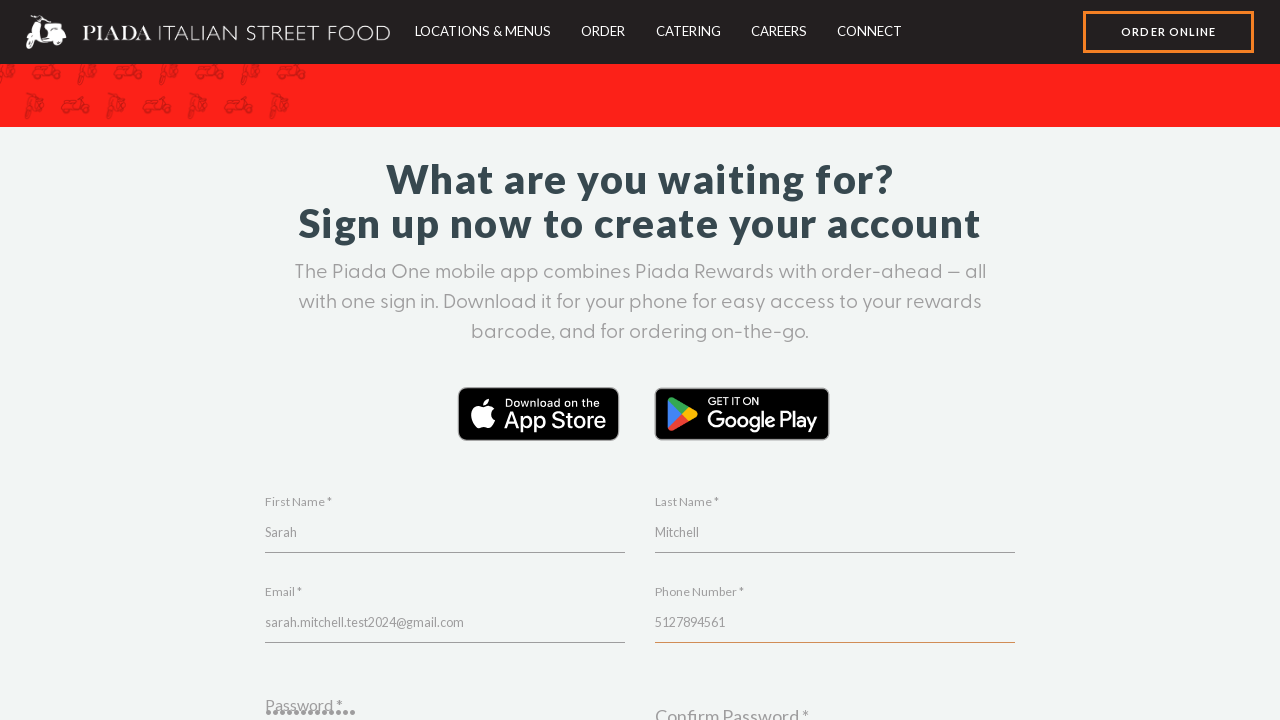

Filled confirm password field with 'TestPass9876!' on #confirm_password
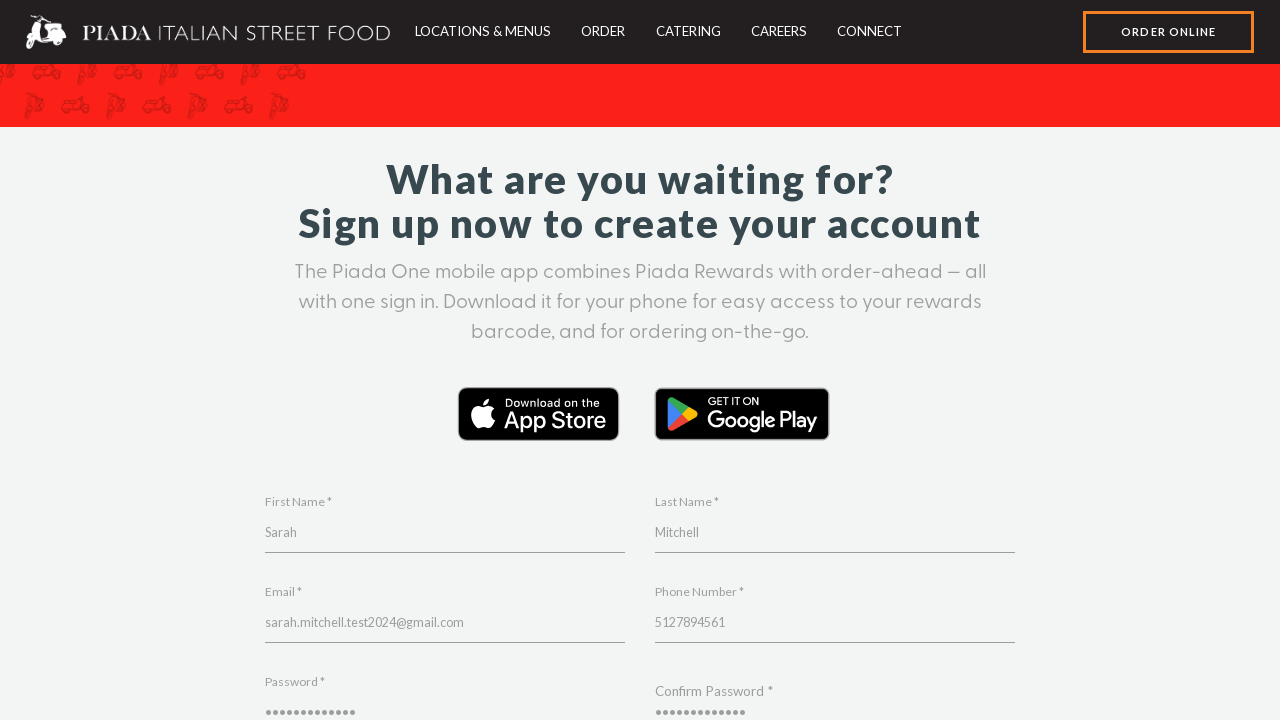

Clicked terms and conditions checkbox at (275, 360) on #terms
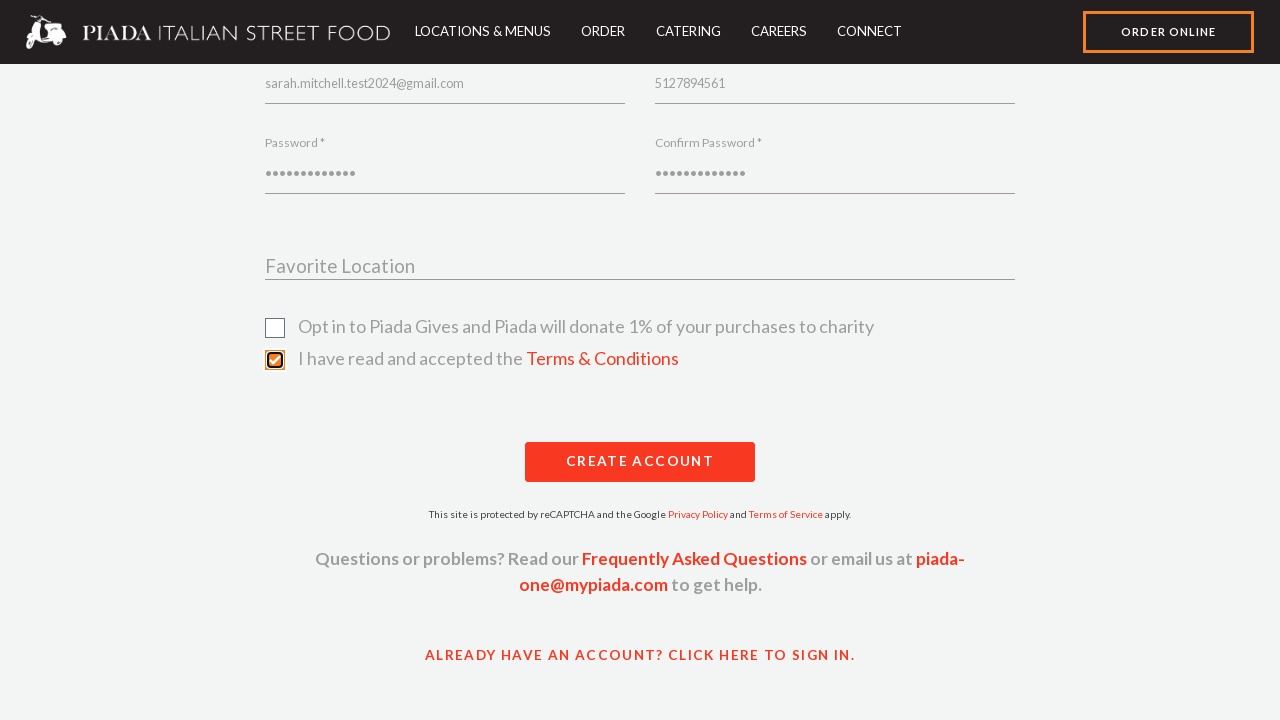

Submission button became visible
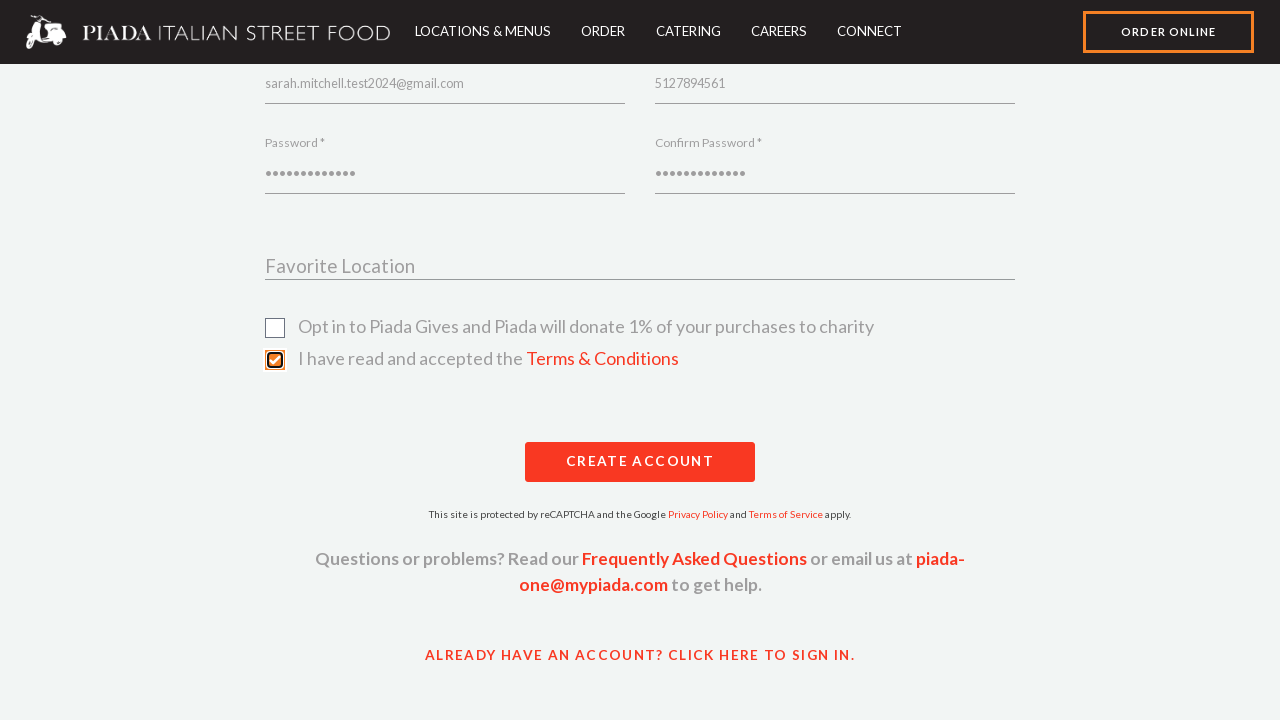

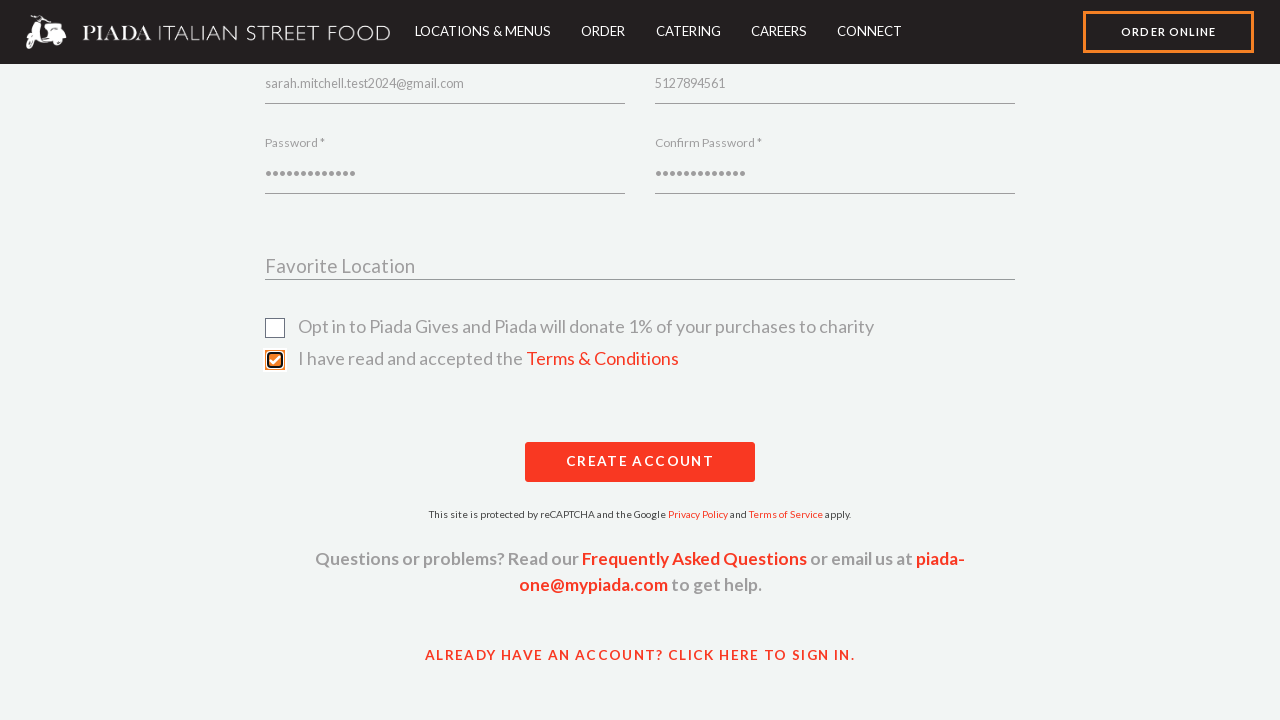